Tests editing a todo item by double-clicking, modifying text, and pressing Enter

Starting URL: https://demo.playwright.dev/todomvc

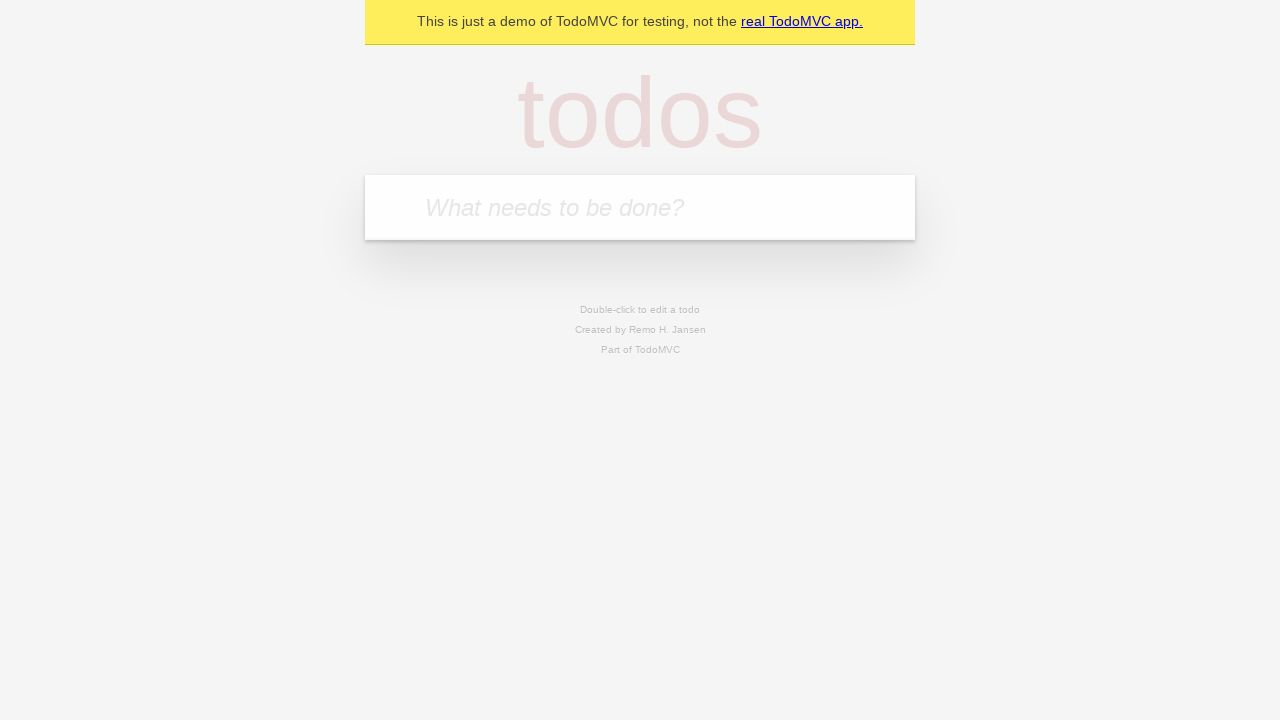

Filled new todo field with 'buy some cheese' on internal:attr=[placeholder="What needs to be done?"i]
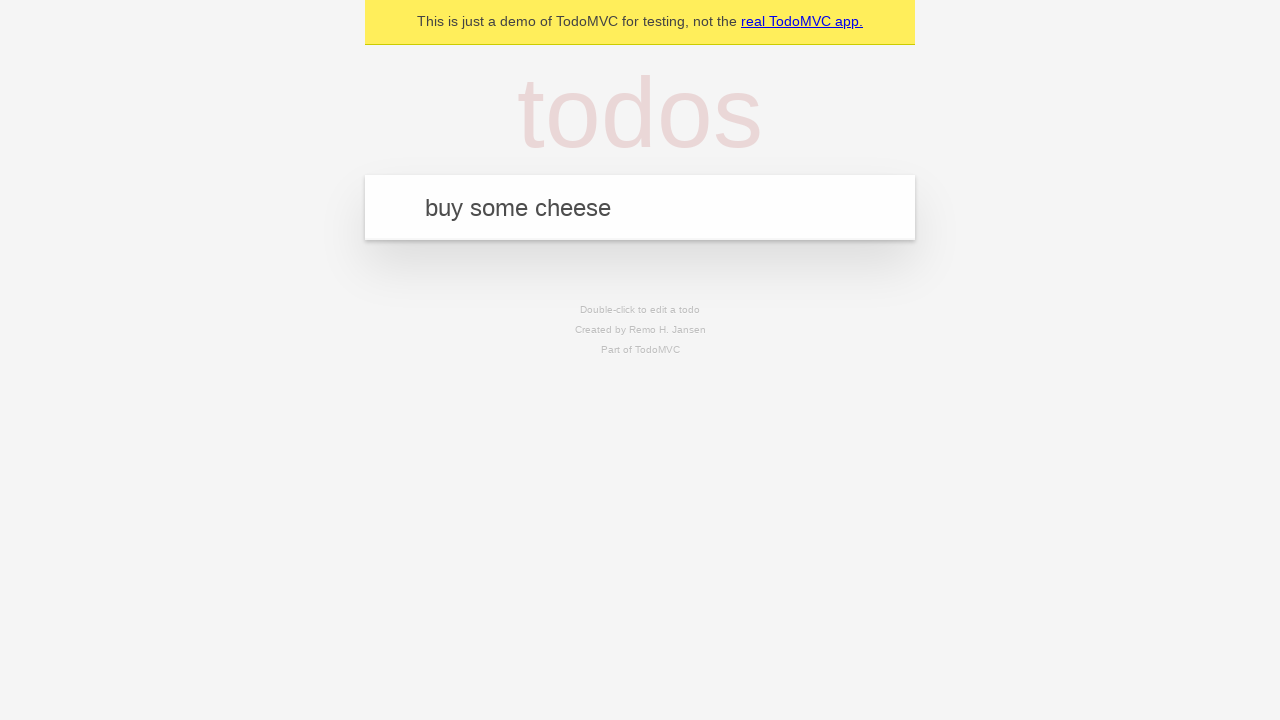

Pressed Enter to add todo 'buy some cheese' on internal:attr=[placeholder="What needs to be done?"i]
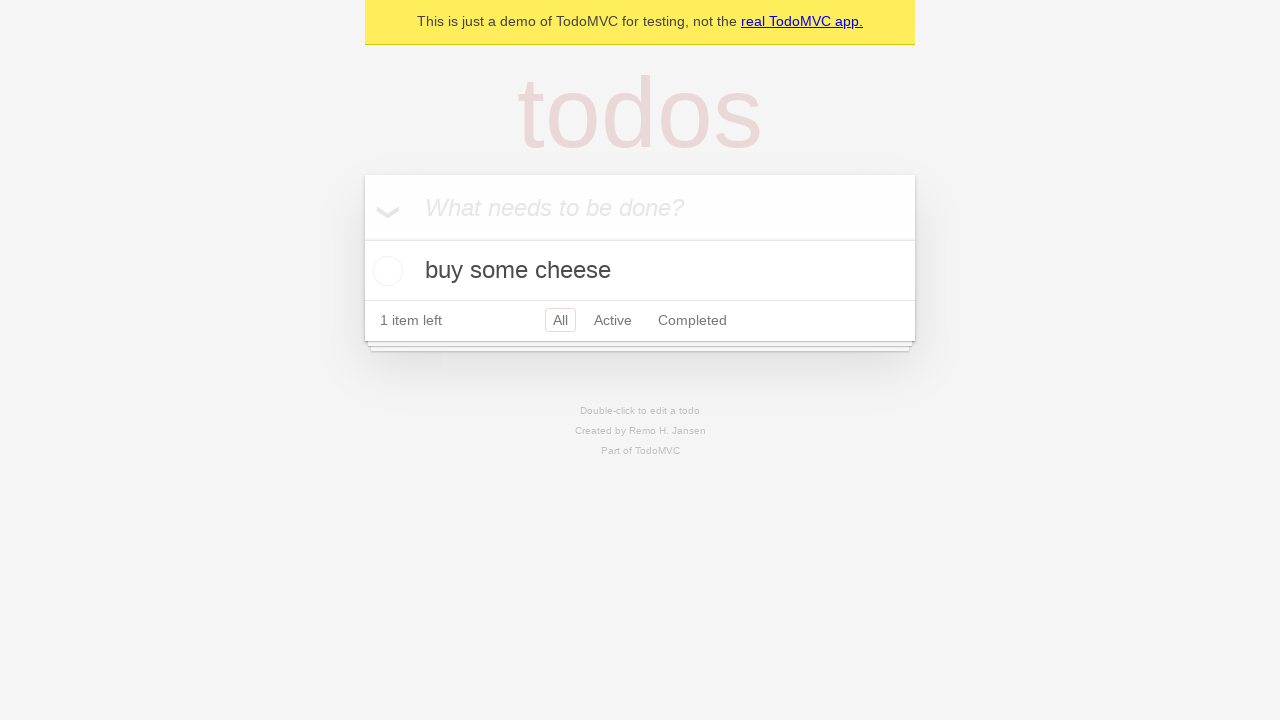

Filled new todo field with 'feed the cat' on internal:attr=[placeholder="What needs to be done?"i]
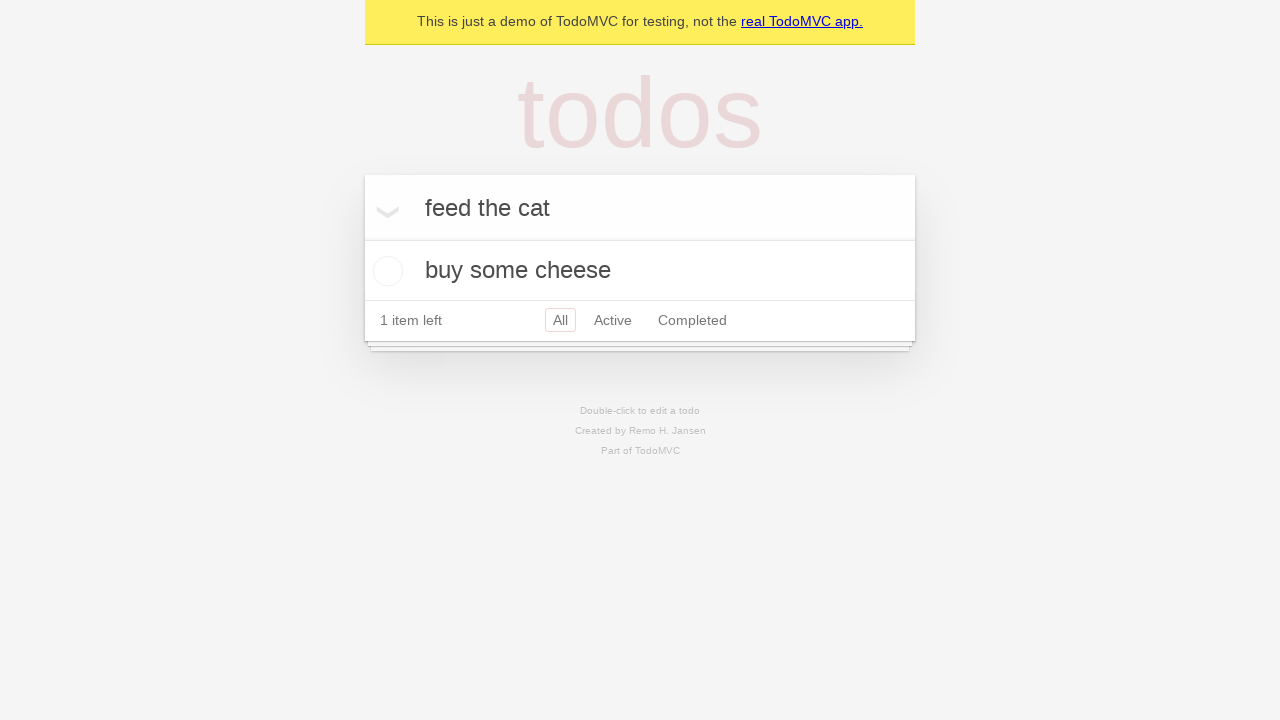

Pressed Enter to add todo 'feed the cat' on internal:attr=[placeholder="What needs to be done?"i]
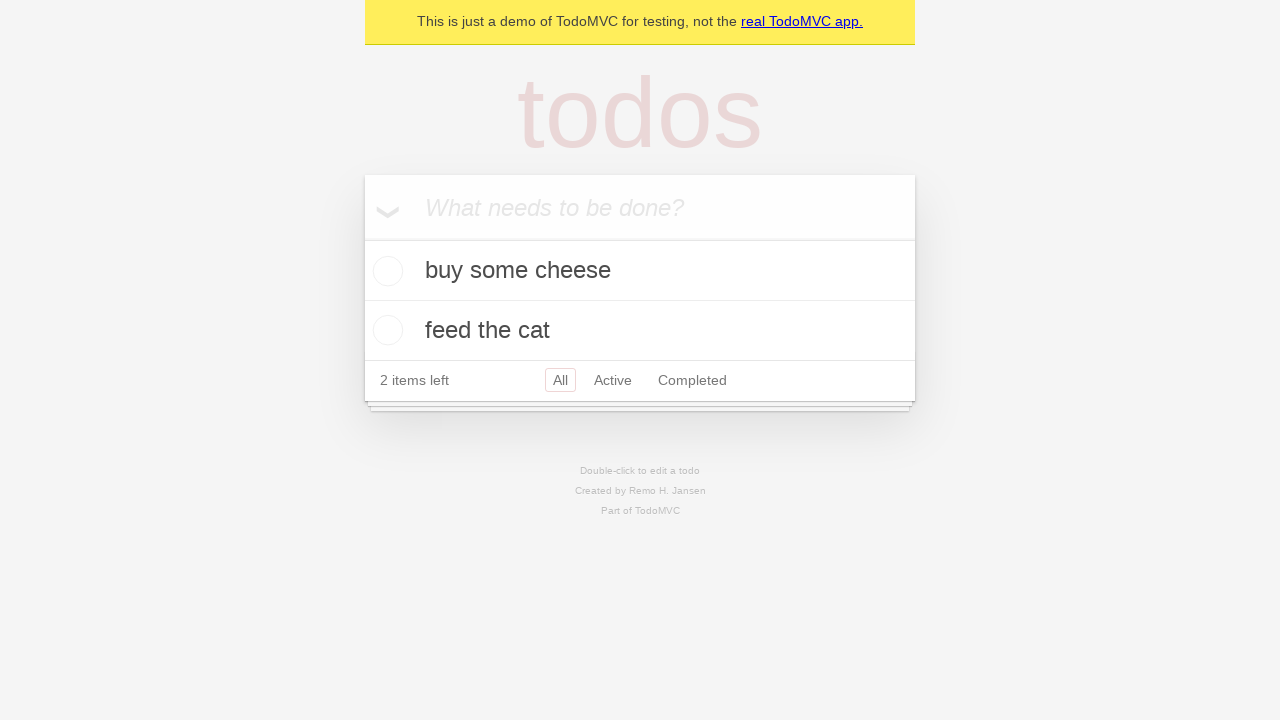

Filled new todo field with 'book a doctors appointment' on internal:attr=[placeholder="What needs to be done?"i]
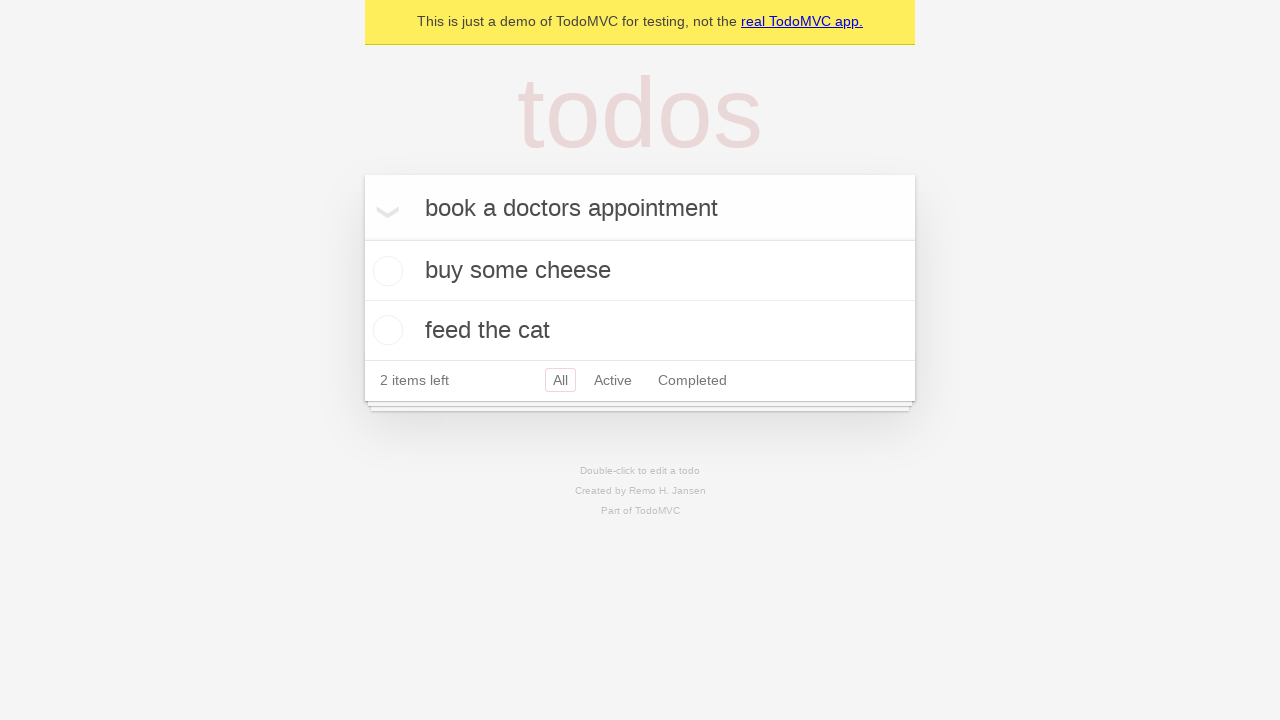

Pressed Enter to add todo 'book a doctors appointment' on internal:attr=[placeholder="What needs to be done?"i]
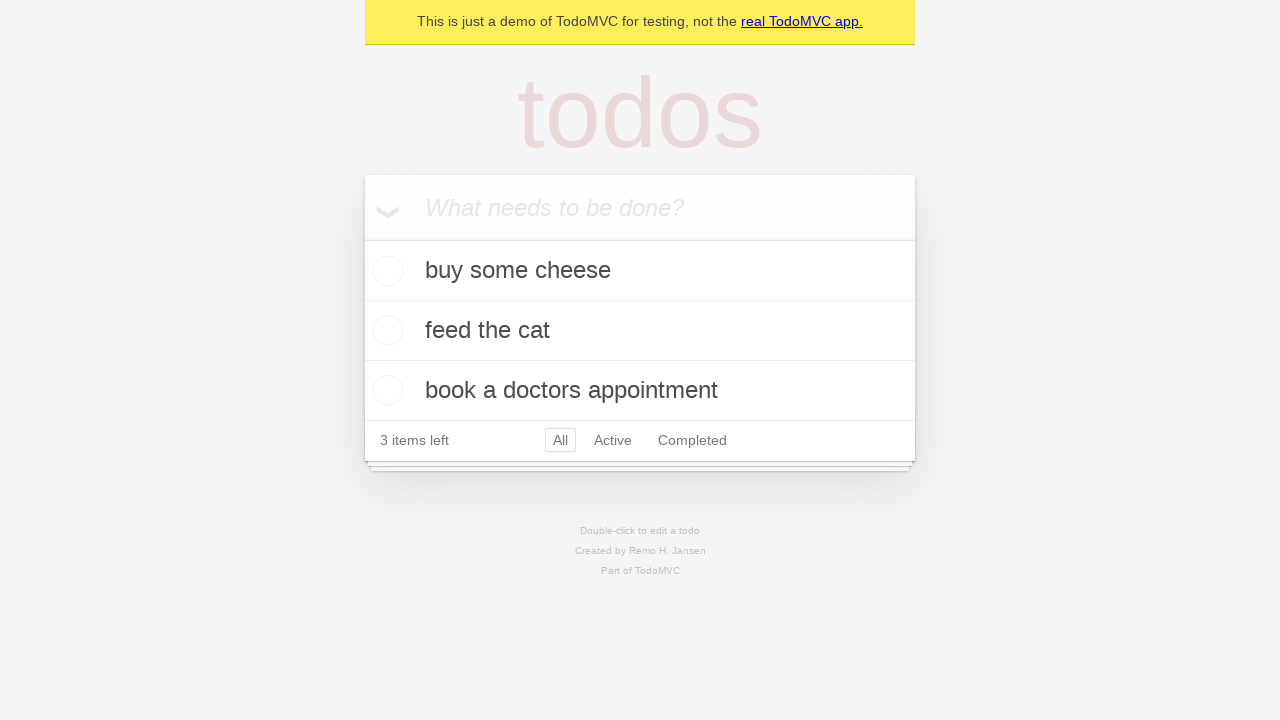

Waited for all 3 todos to be added to localStorage
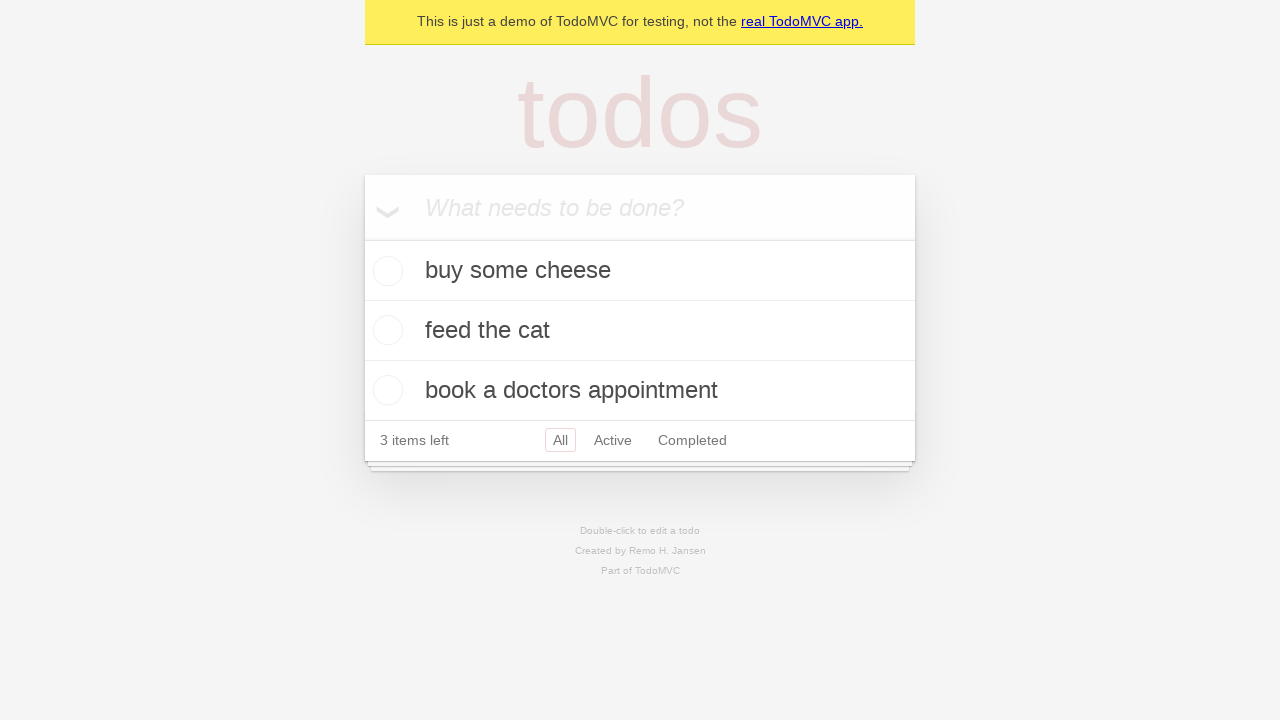

Located all todo items
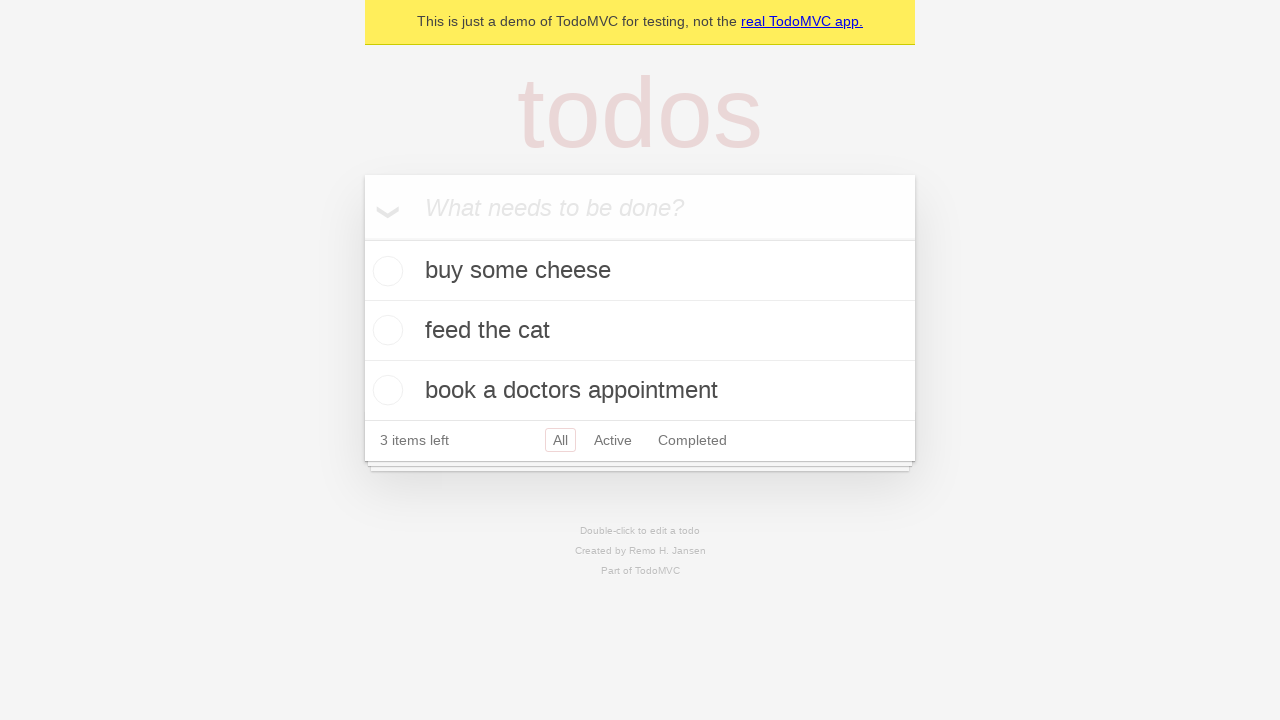

Selected second todo item 'feed the cat'
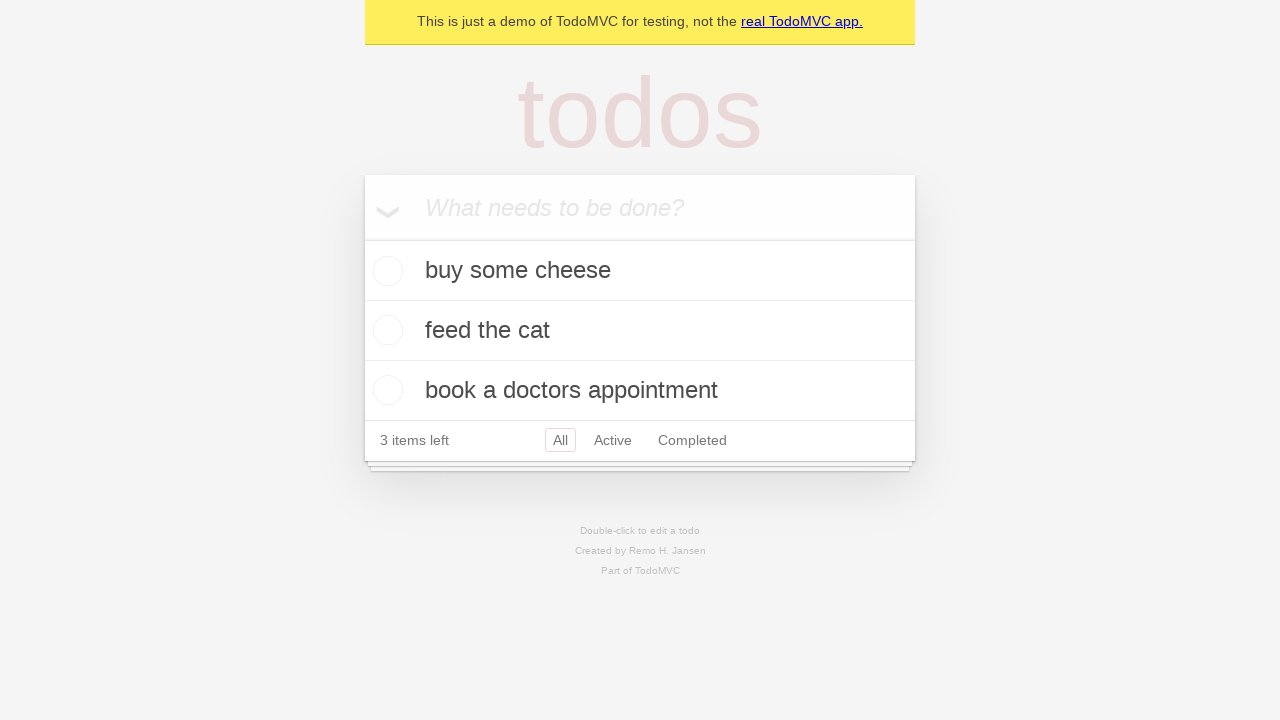

Double-clicked second todo to enter edit mode at (640, 331) on internal:testid=[data-testid="todo-item"s] >> nth=1
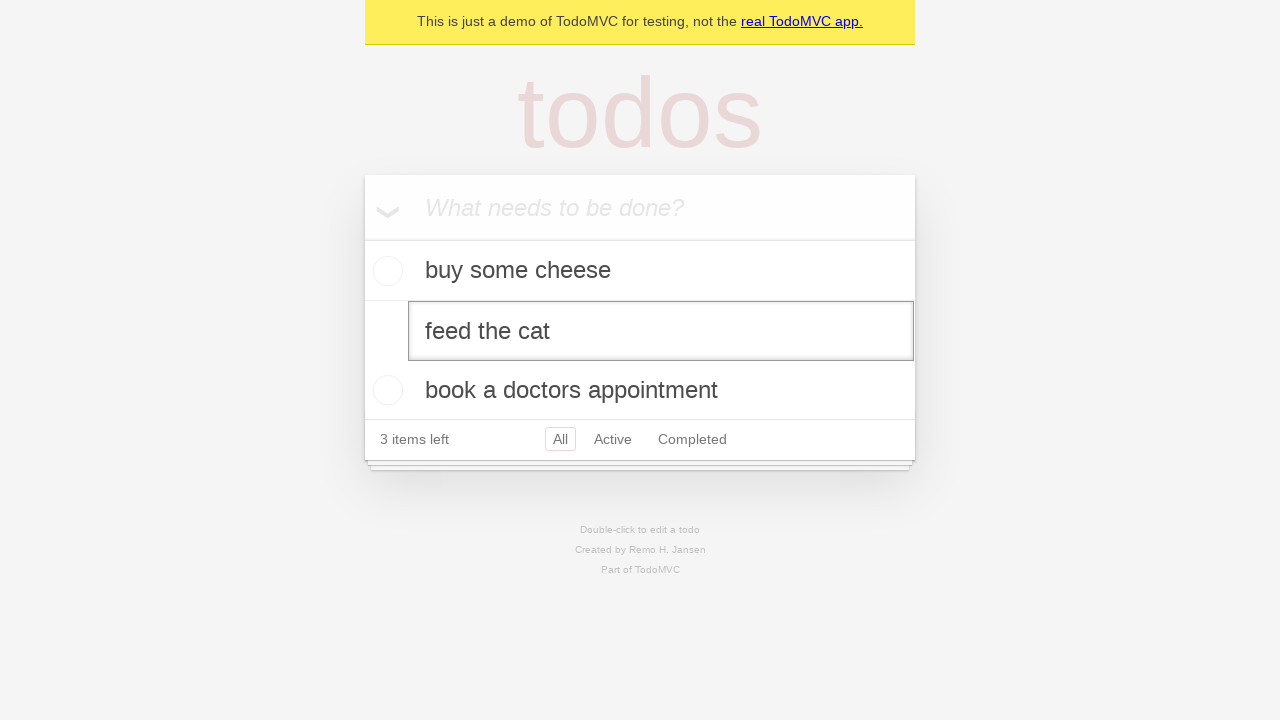

Changed todo text from 'feed the cat' to 'buy some sausages' on internal:testid=[data-testid="todo-item"s] >> nth=1 >> internal:role=textbox[nam
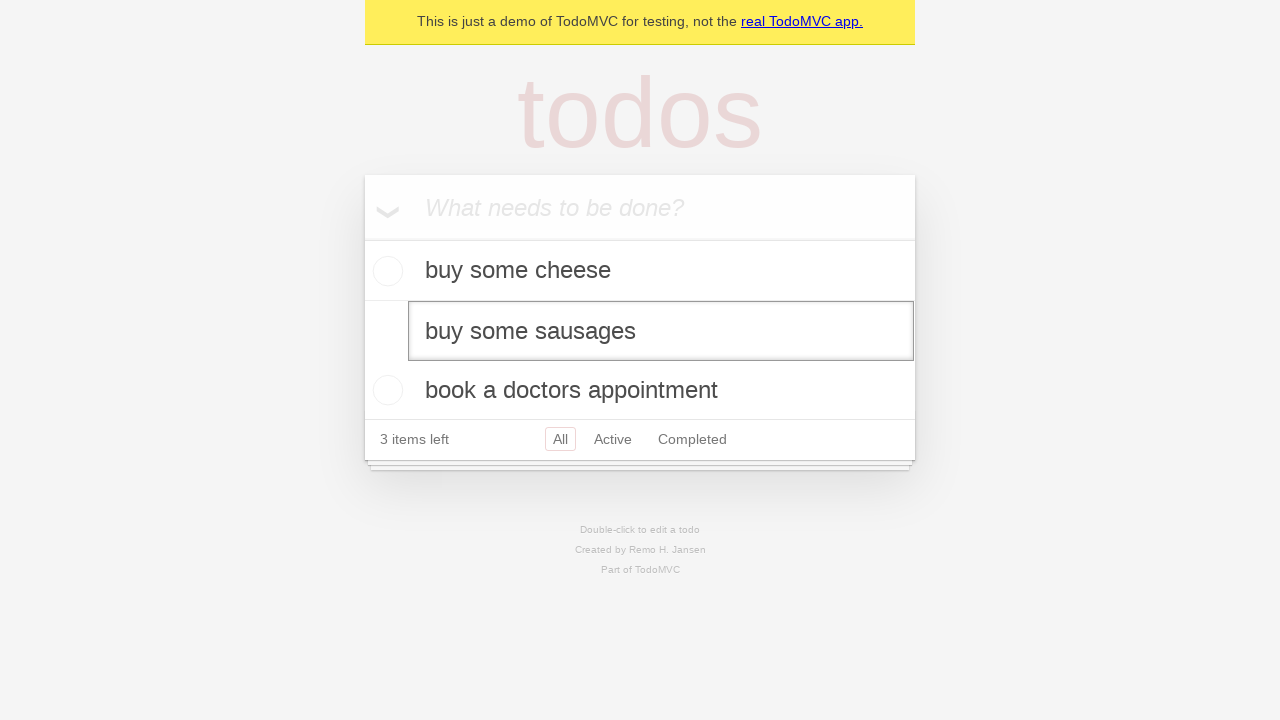

Pressed Enter to save the edited todo on internal:testid=[data-testid="todo-item"s] >> nth=1 >> internal:role=textbox[nam
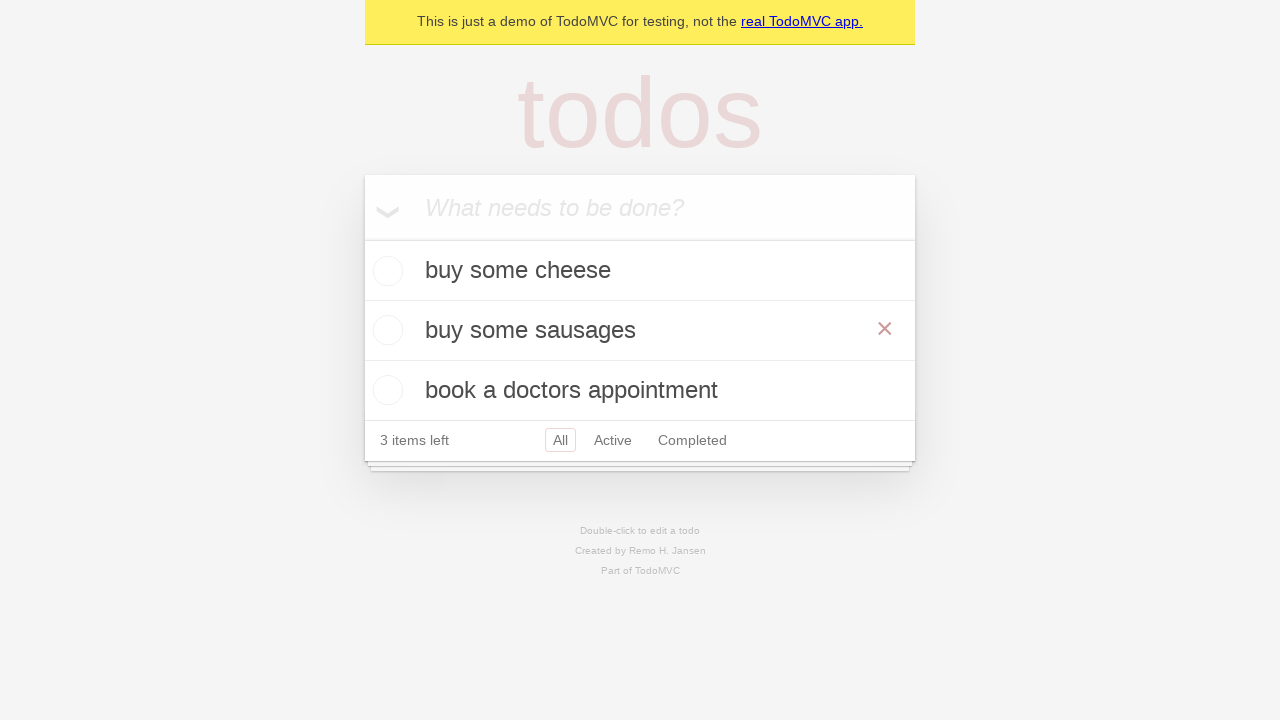

Confirmed updated todo 'buy some sausages' was saved to localStorage
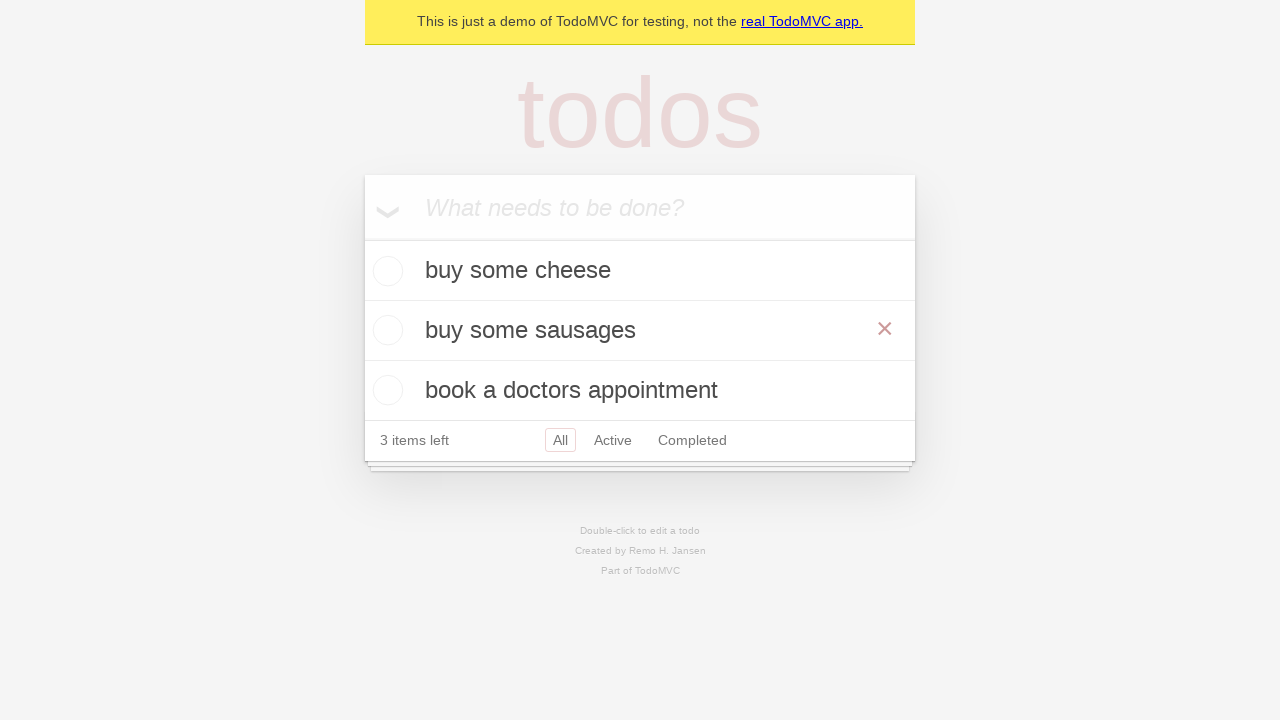

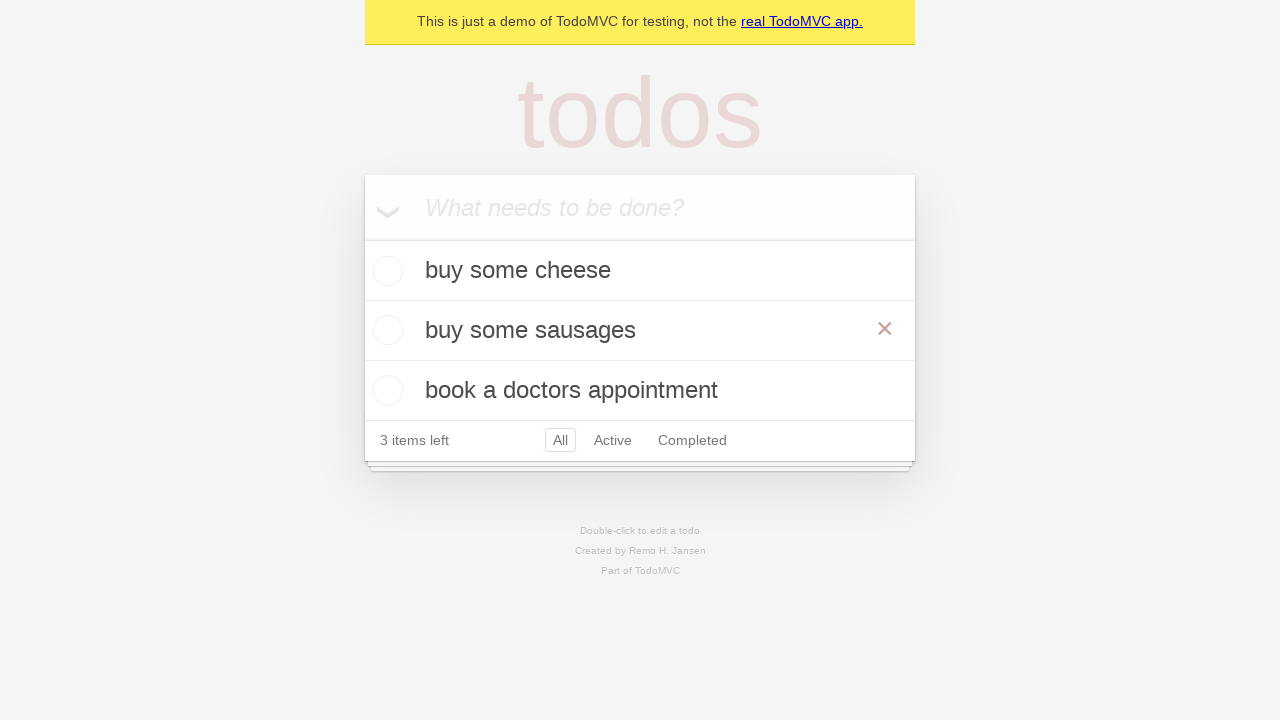